Tests browser back navigation by clicking "Create an account" and then navigating back to the sign-in page

Starting URL: https://github.com/login

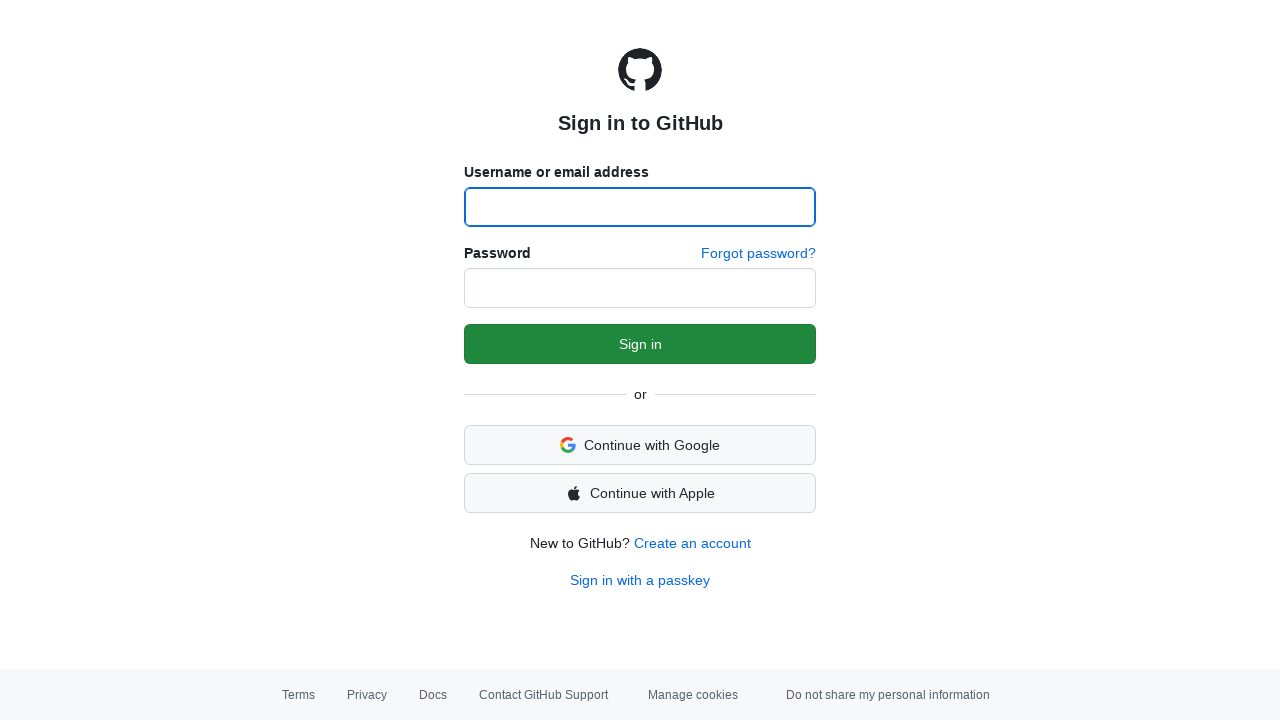

Clicked 'Create an account' link at (692, 543) on text=Create an account
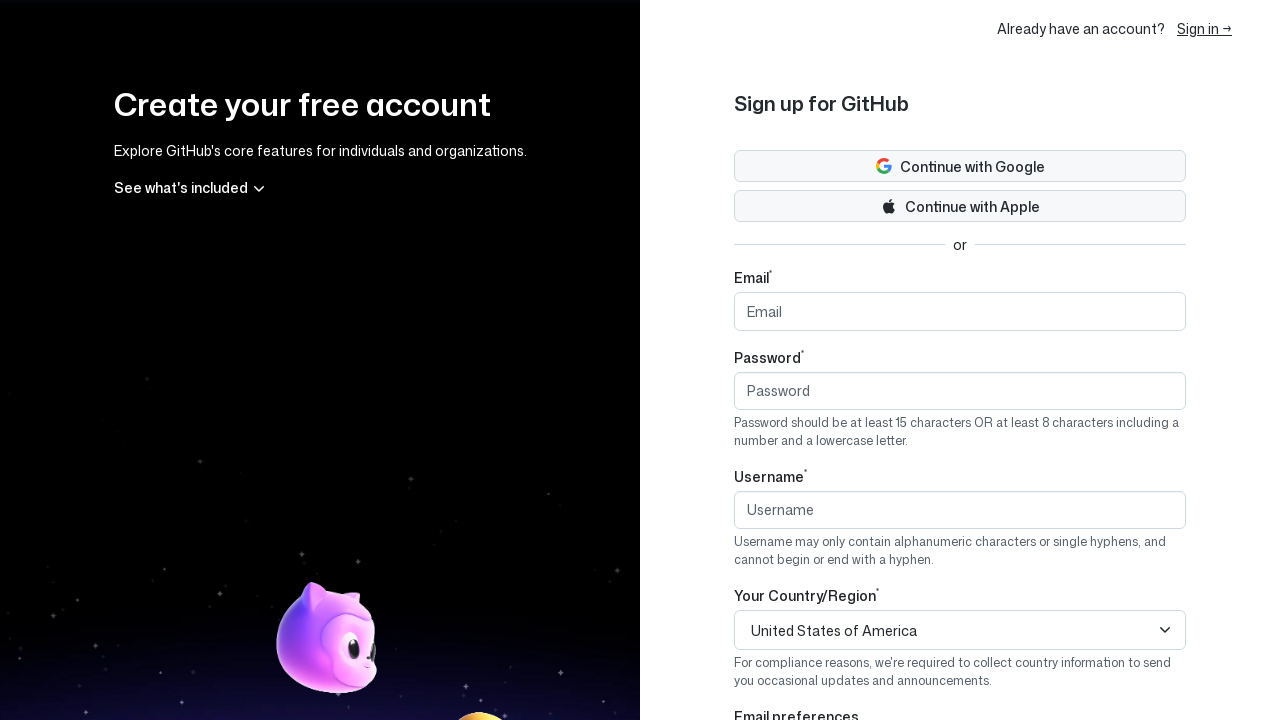

Account creation page loaded (domcontentloaded)
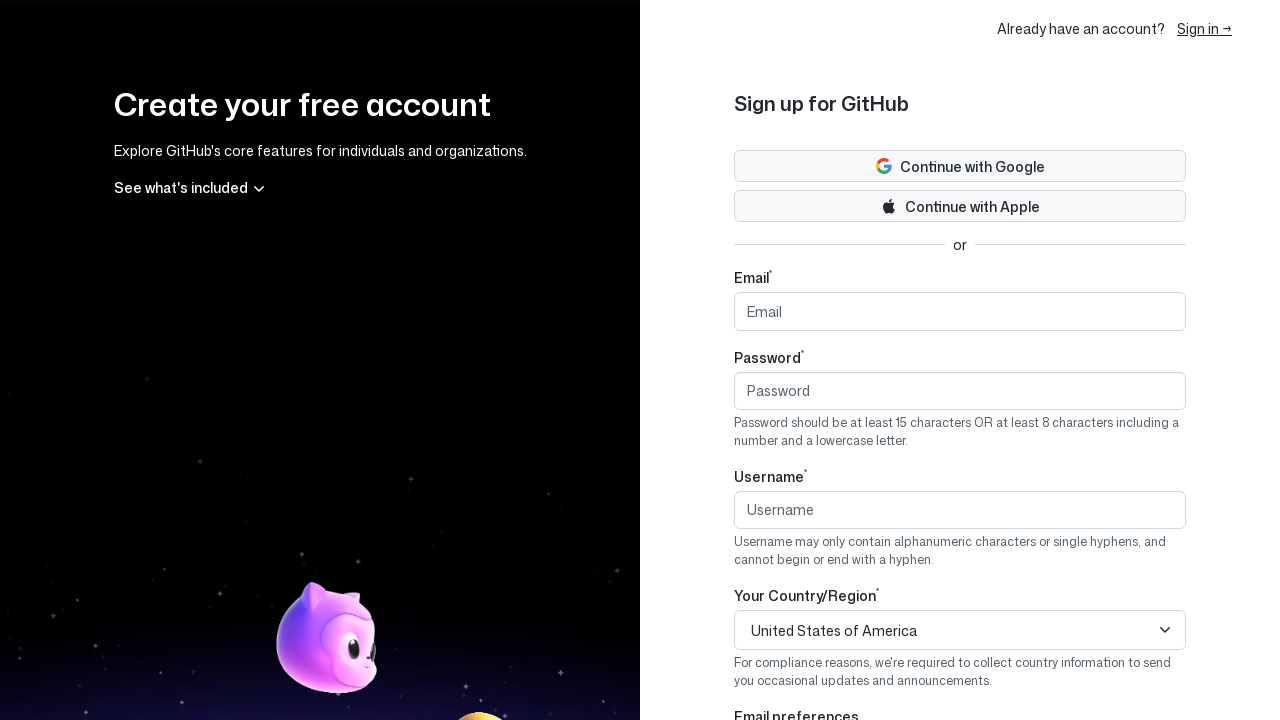

Account creation page title: Sign up for GitHub · GitHub
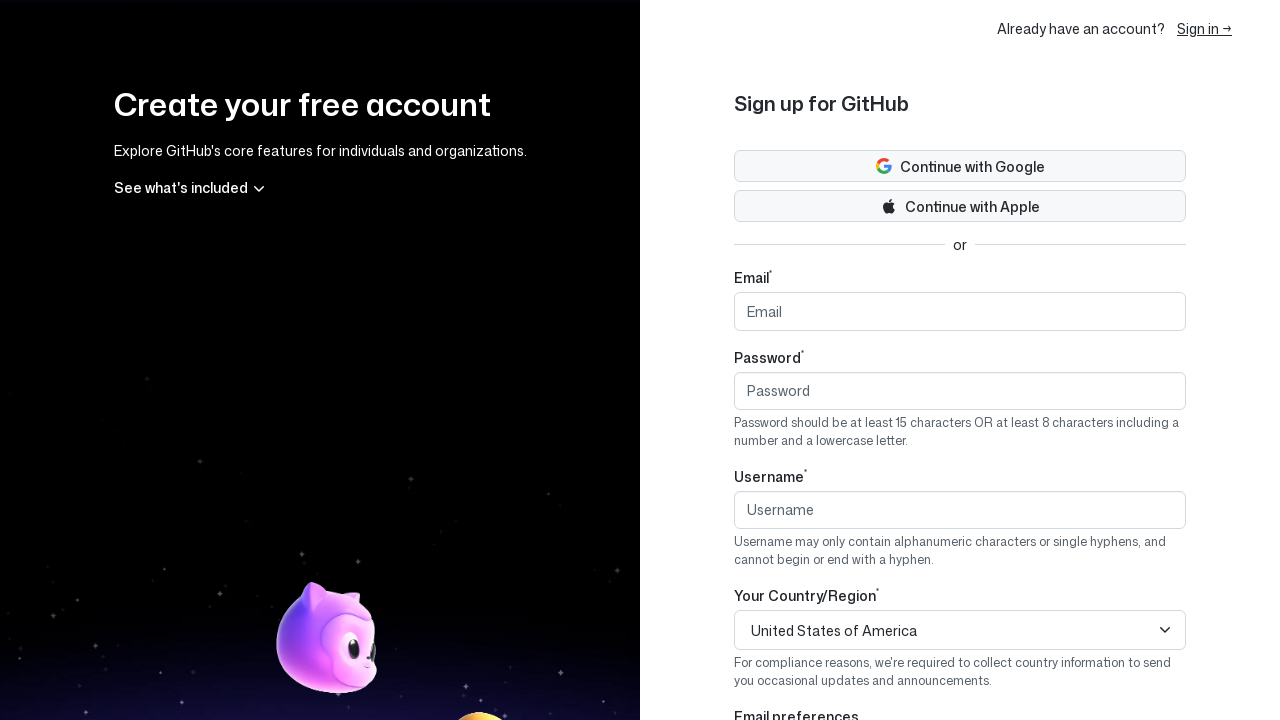

Navigated back to previous page
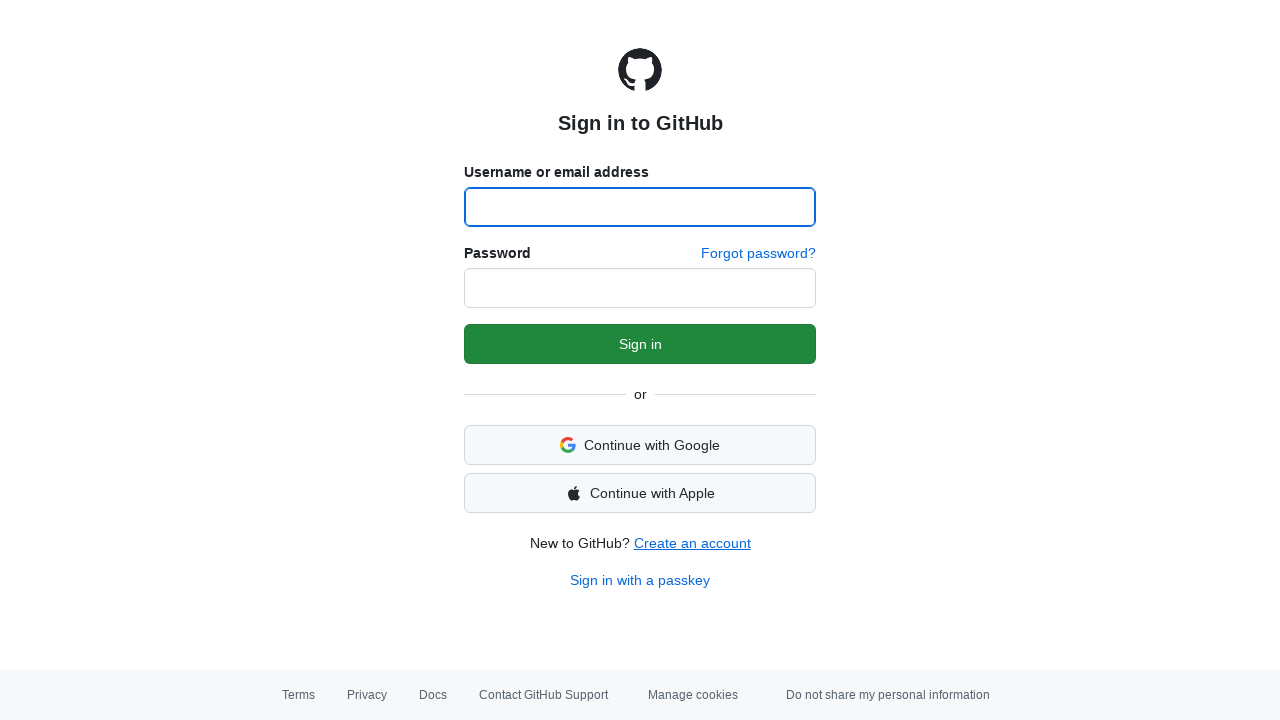

Sign-in page loaded (domcontentloaded)
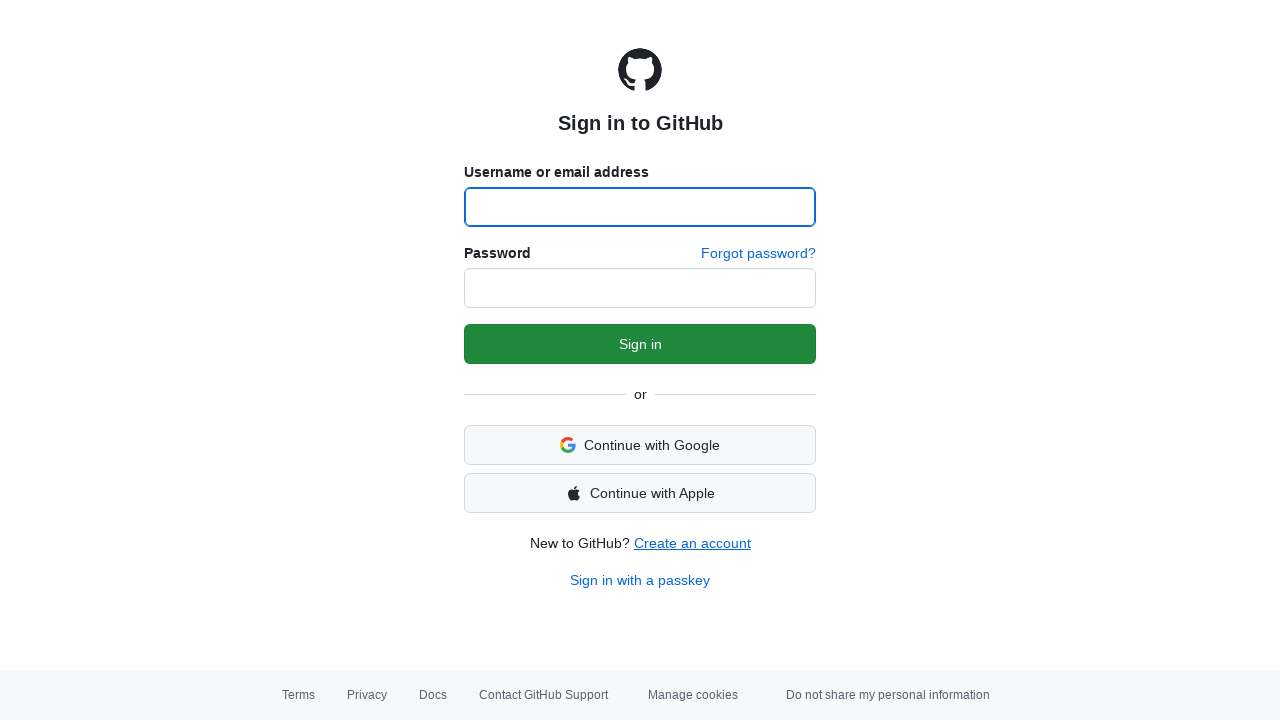

Sign-in page title: Sign in to GitHub · GitHub
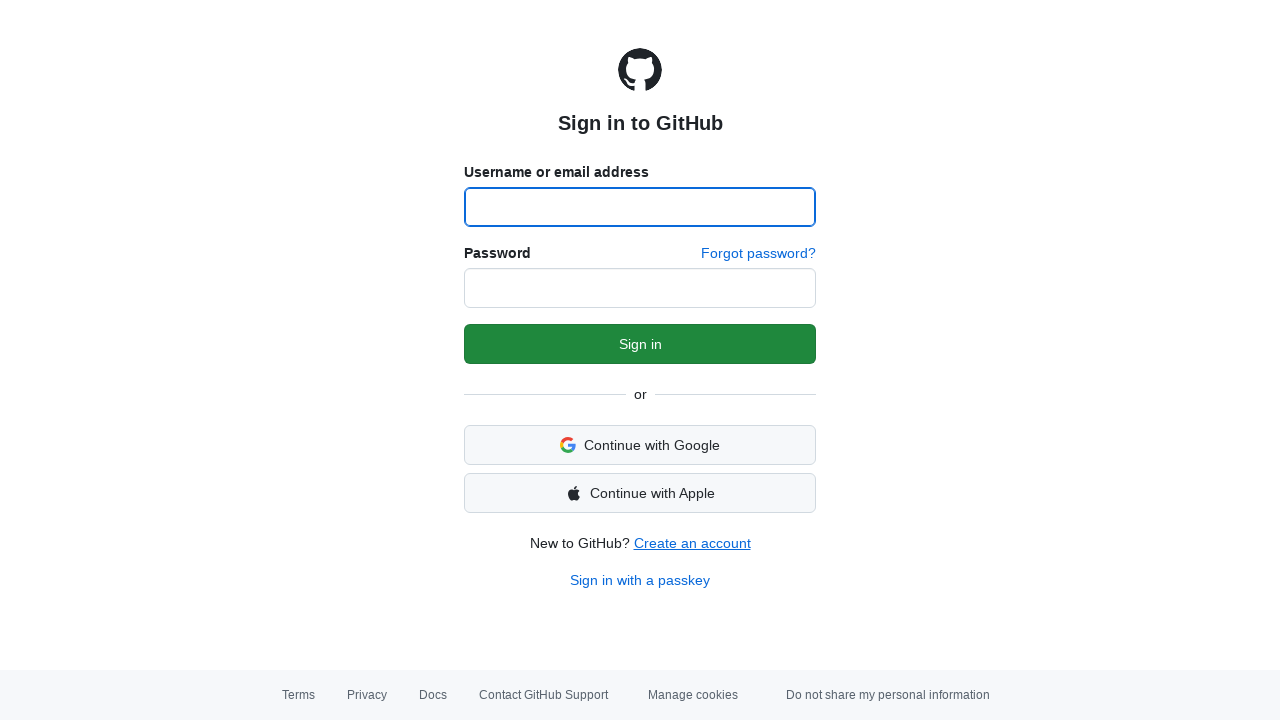

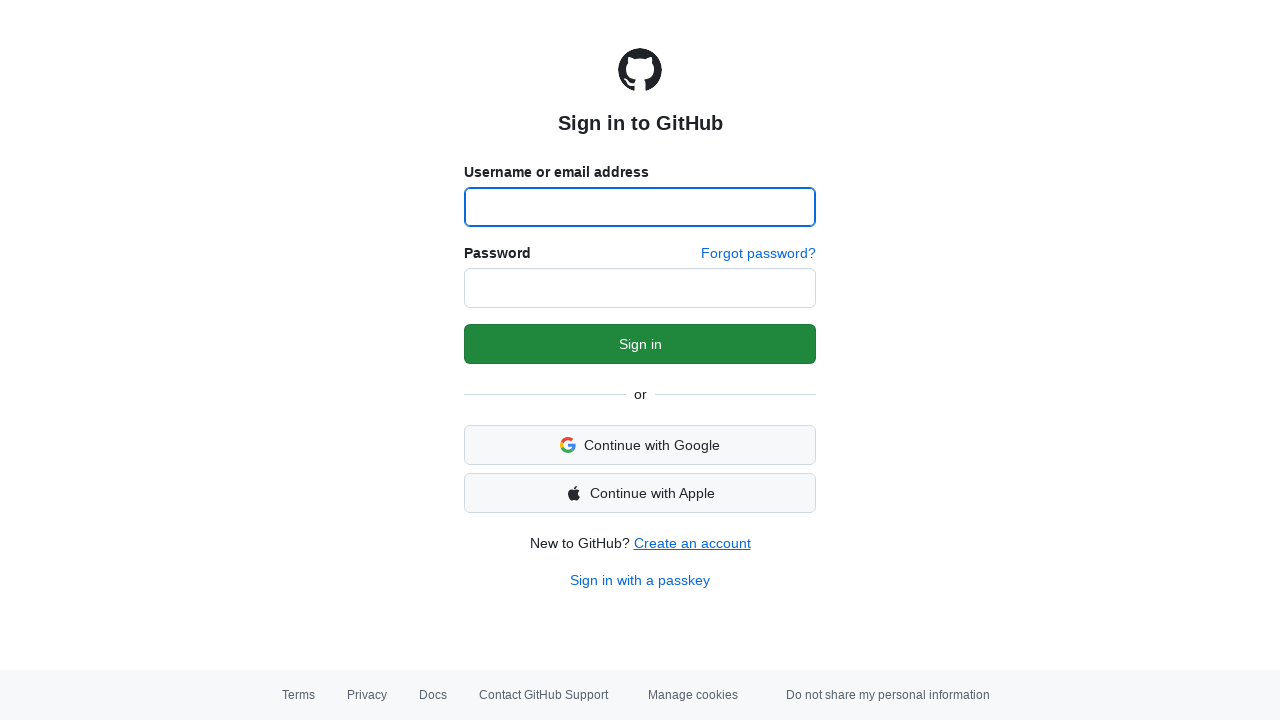